Tests the Dynamic Content page by clicking on the Dynamic Content link, verifying the page heading, and testing the "click here" button functionality

Starting URL: http://the-internet.herokuapp.com/

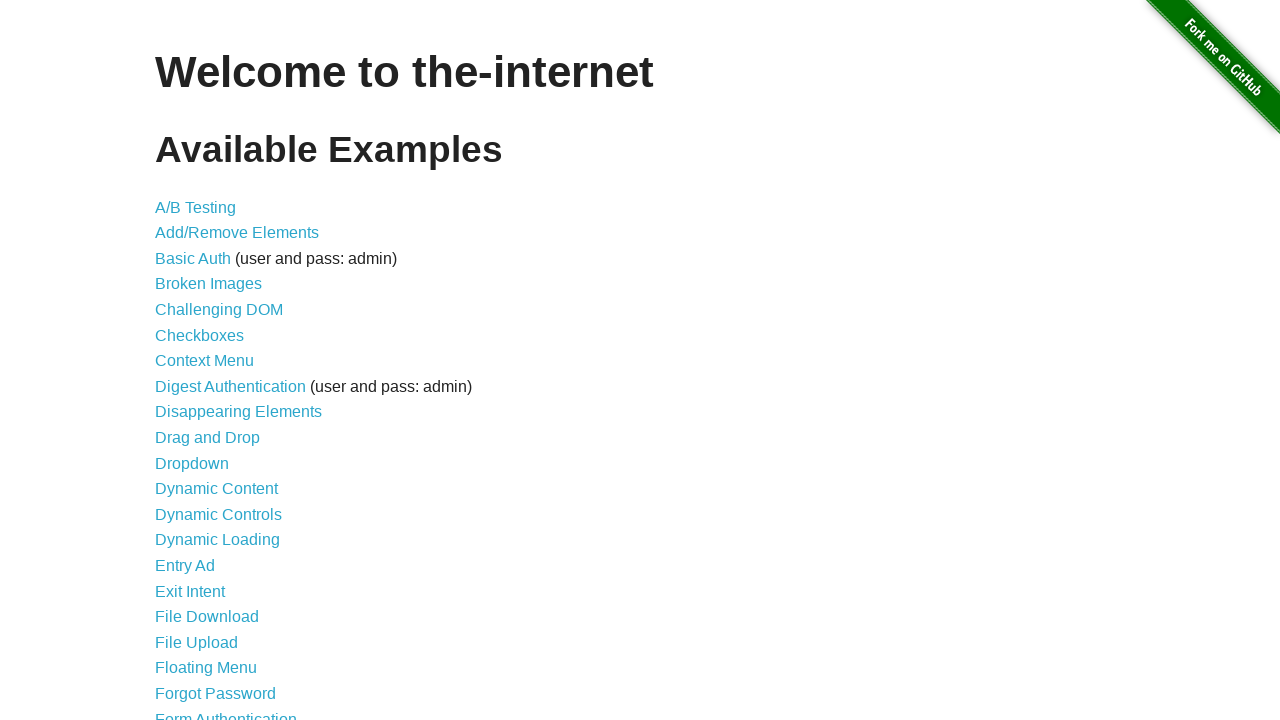

Clicked on Dynamic Content link at (216, 489) on text=Dynamic Content
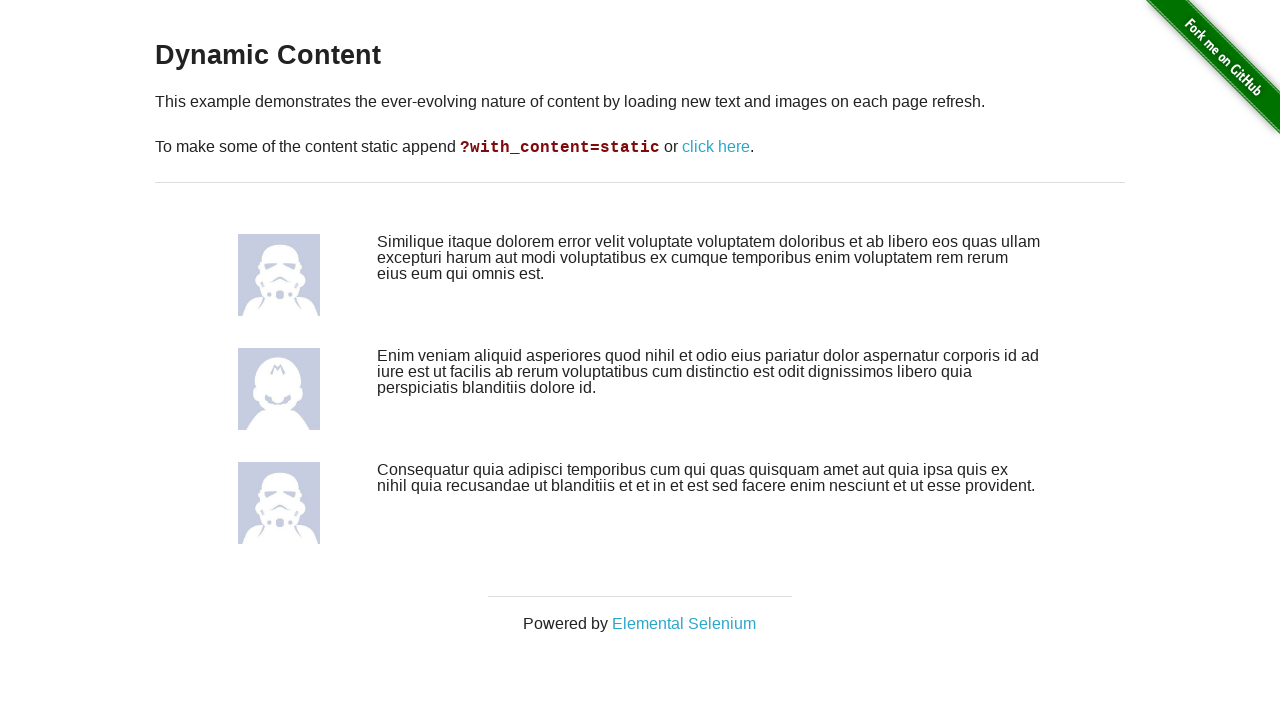

Retrieved page heading text
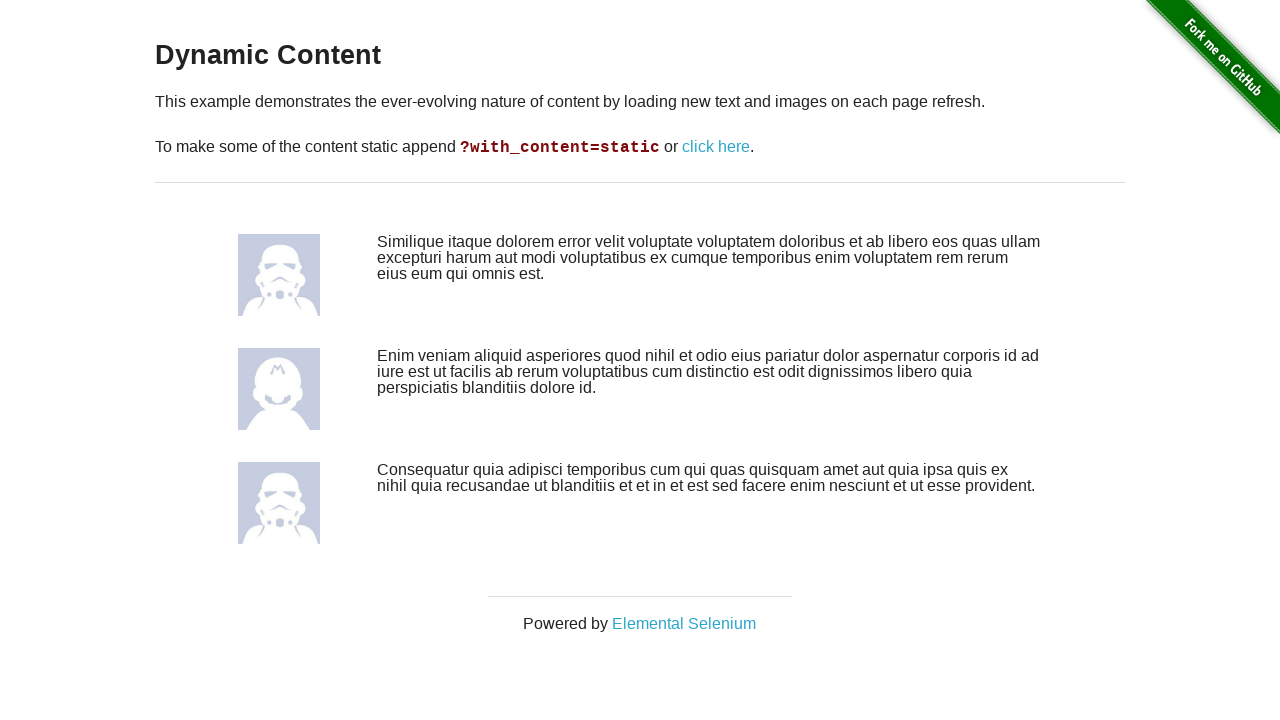

Verified page heading is 'Dynamic Content'
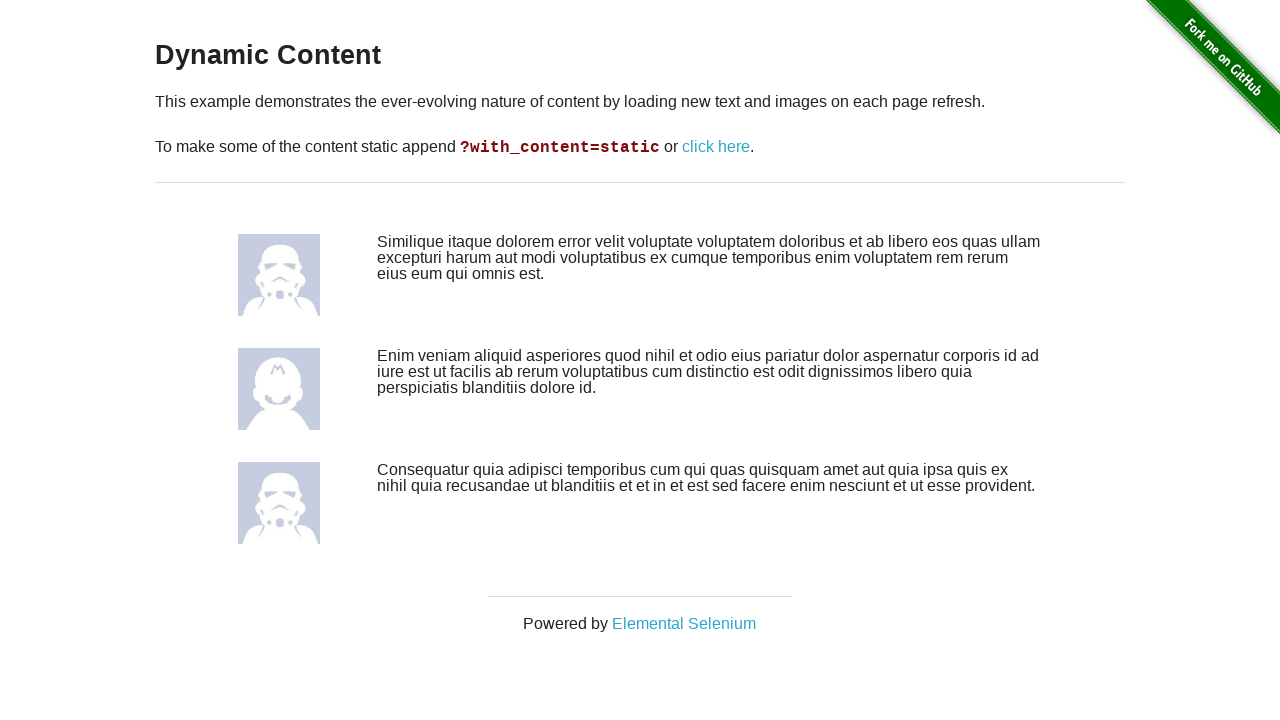

Clicked the 'click here' button to refresh dynamic content at (716, 147) on text=click here
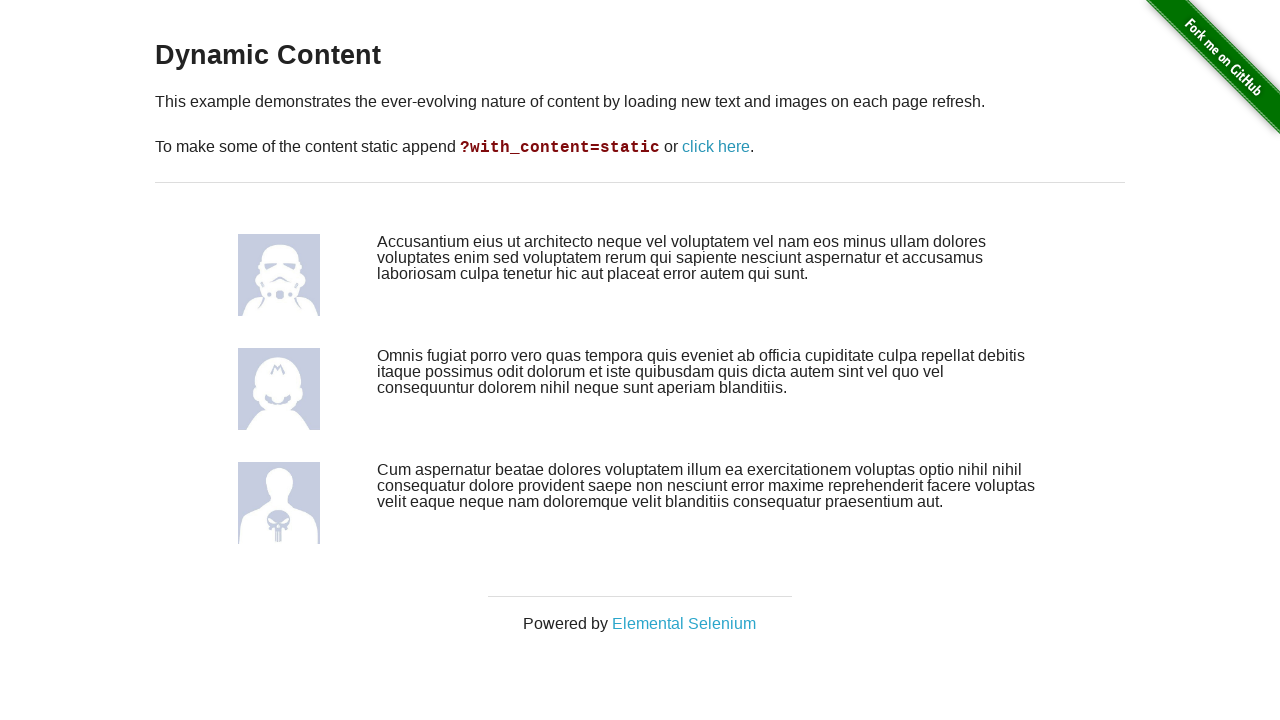

Retrieved page heading text after clicking button
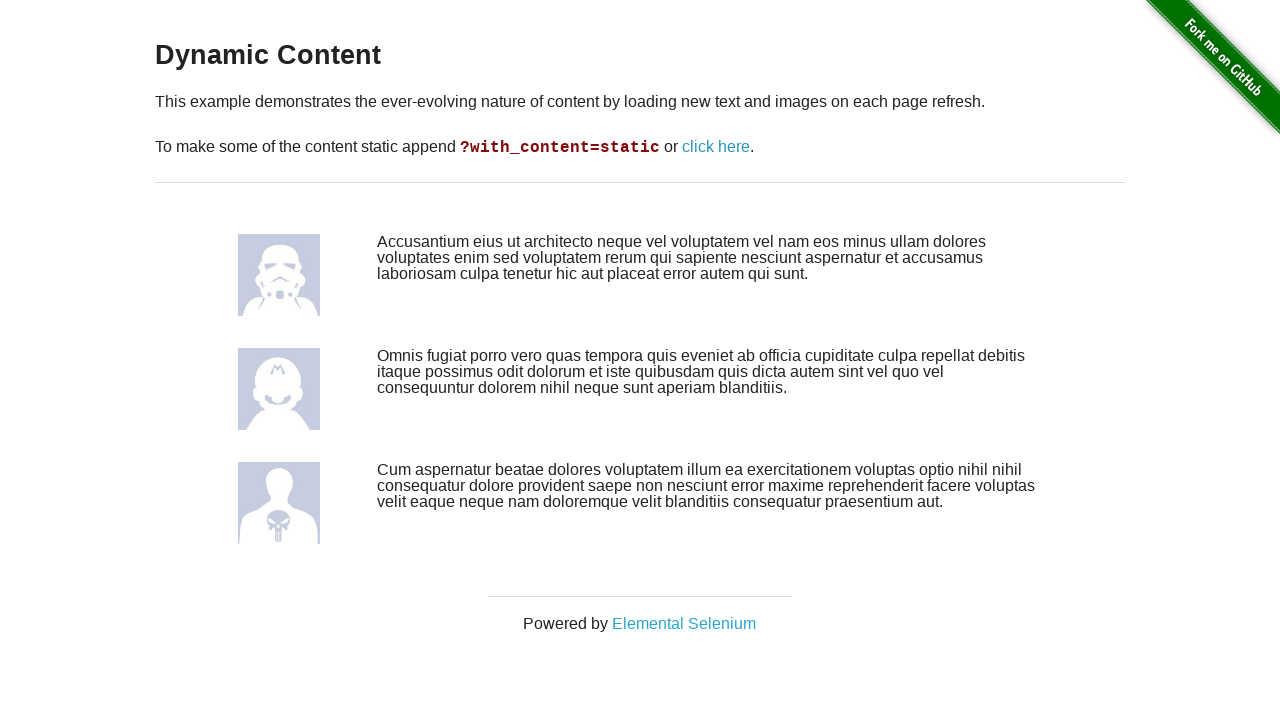

Verified page heading is still 'Dynamic Content' after button click
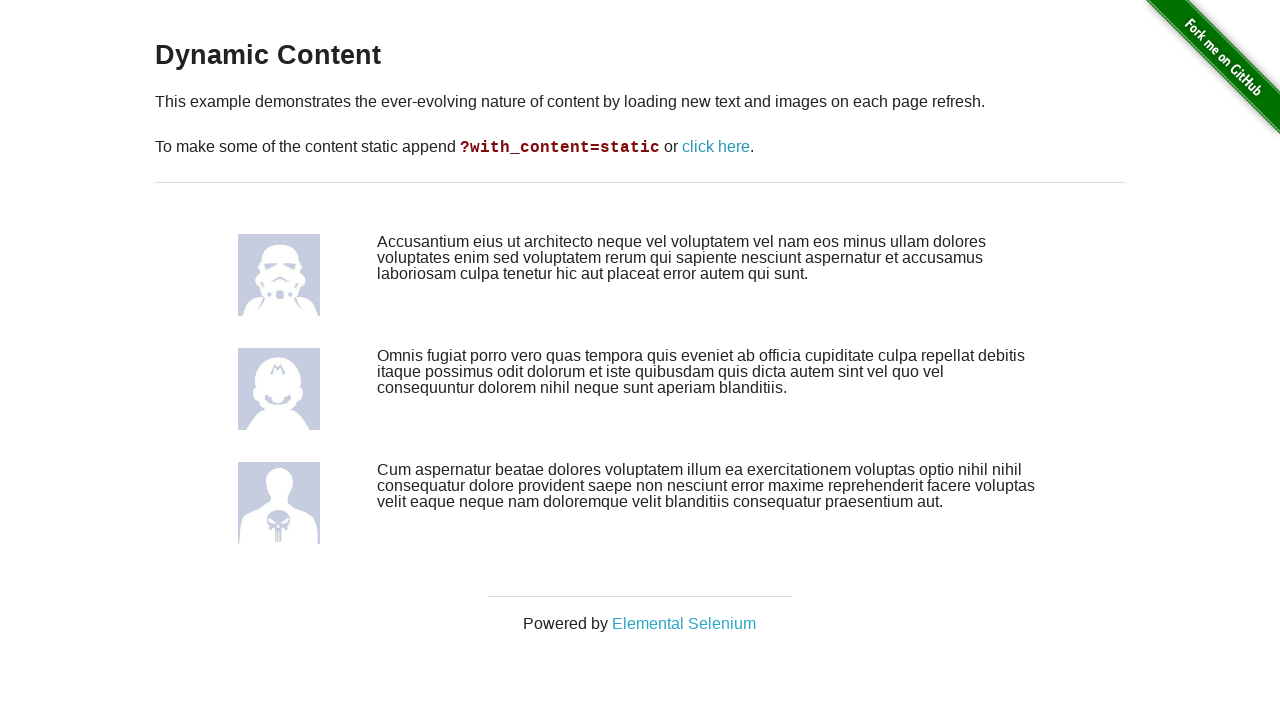

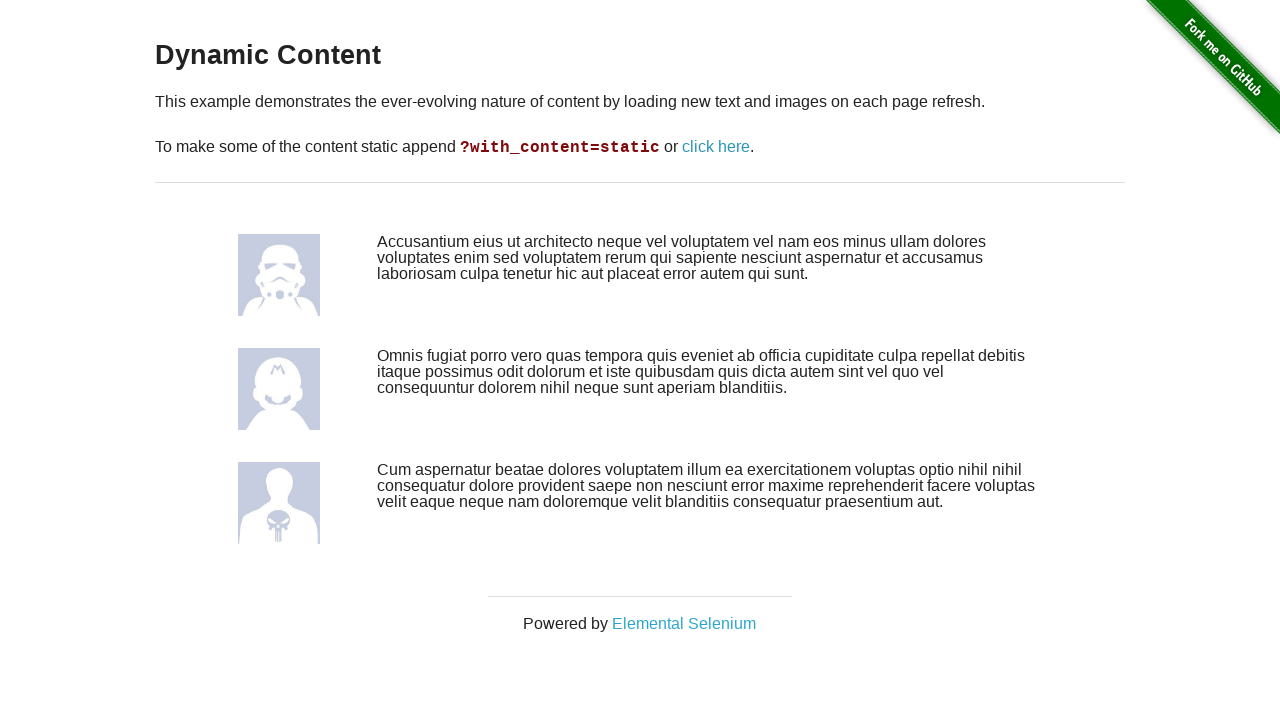